Tests a registration form by filling in first name, last name, and email fields in the first block, then submitting and verifying the success message is displayed.

Starting URL: http://suninjuly.github.io/registration1.html

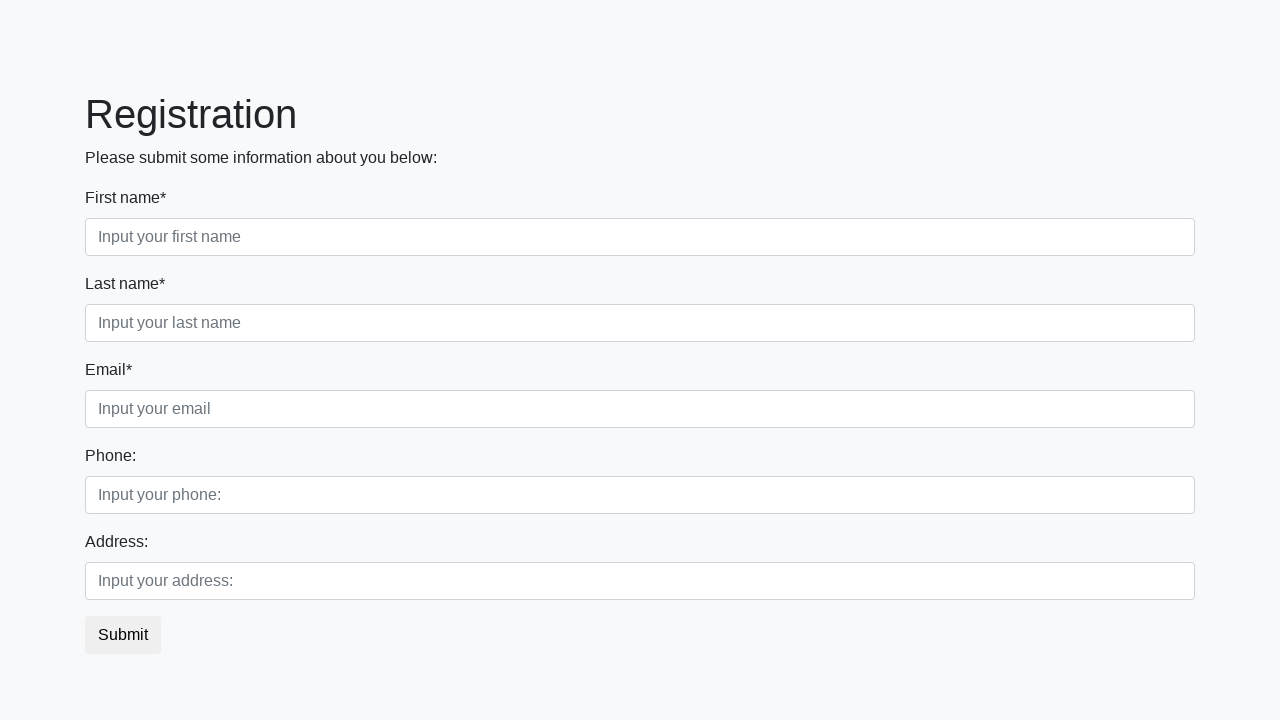

Filled first name field with 'Eugeny' on .first_block .form-control.first
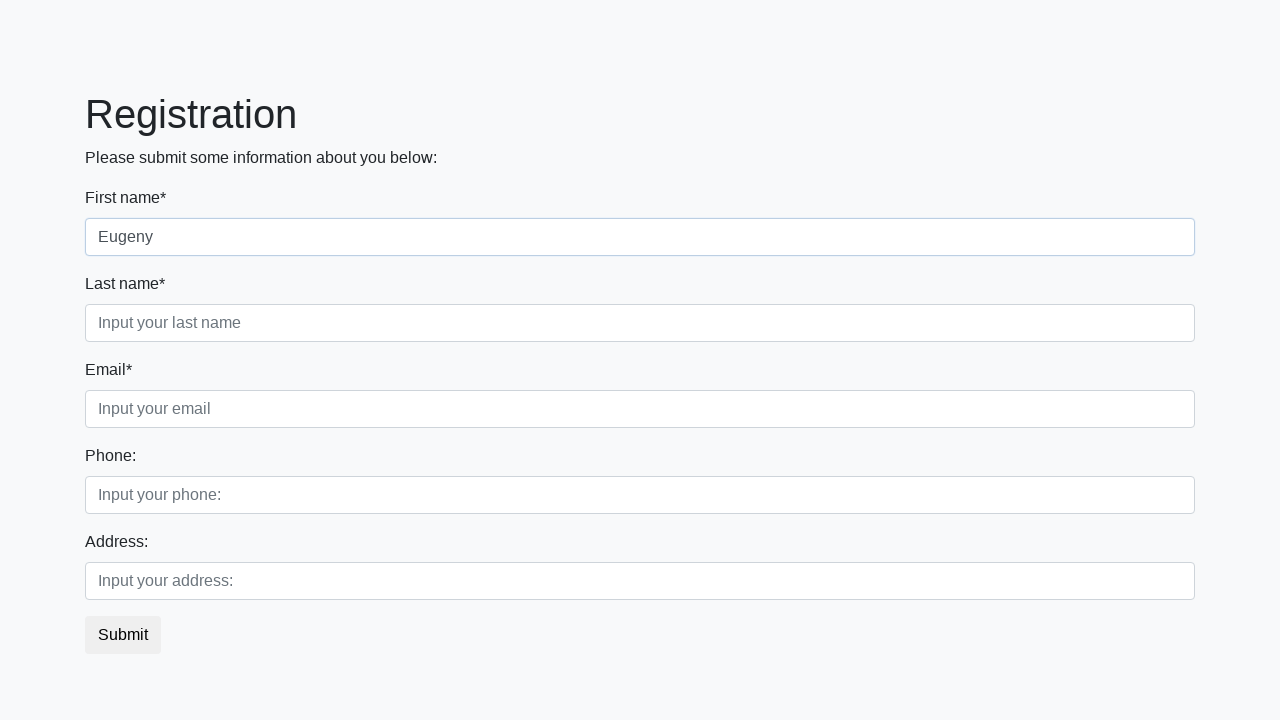

Filled last name field with 'Khalitov' on .first_block .form-control.second
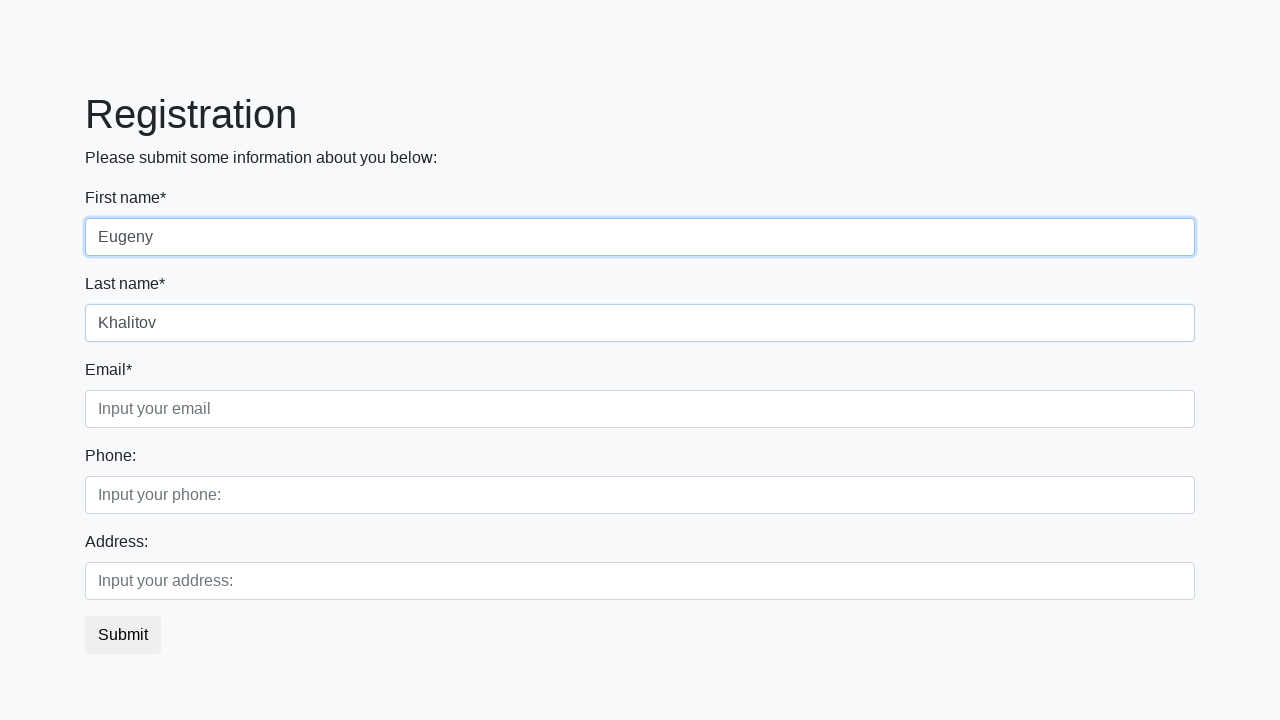

Filled email field with 'testuser@example.com' on .first_block .form-control.third
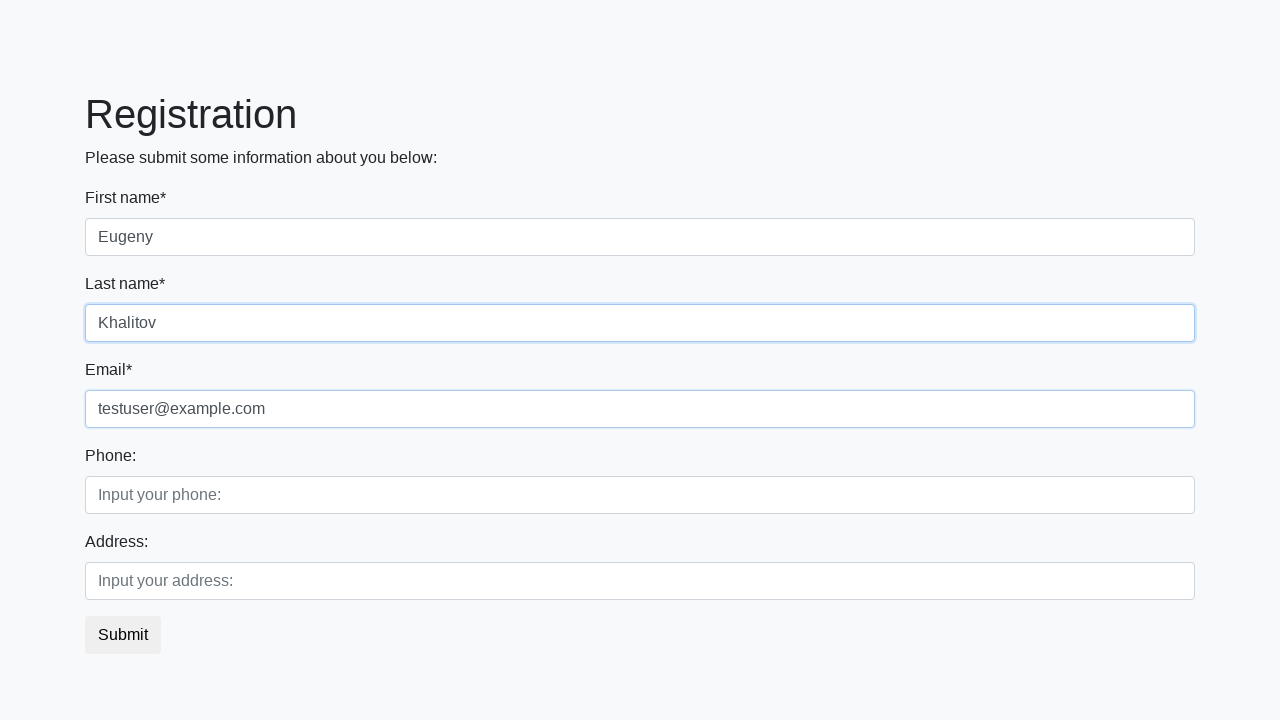

Clicked the submit button at (123, 635) on button.btn
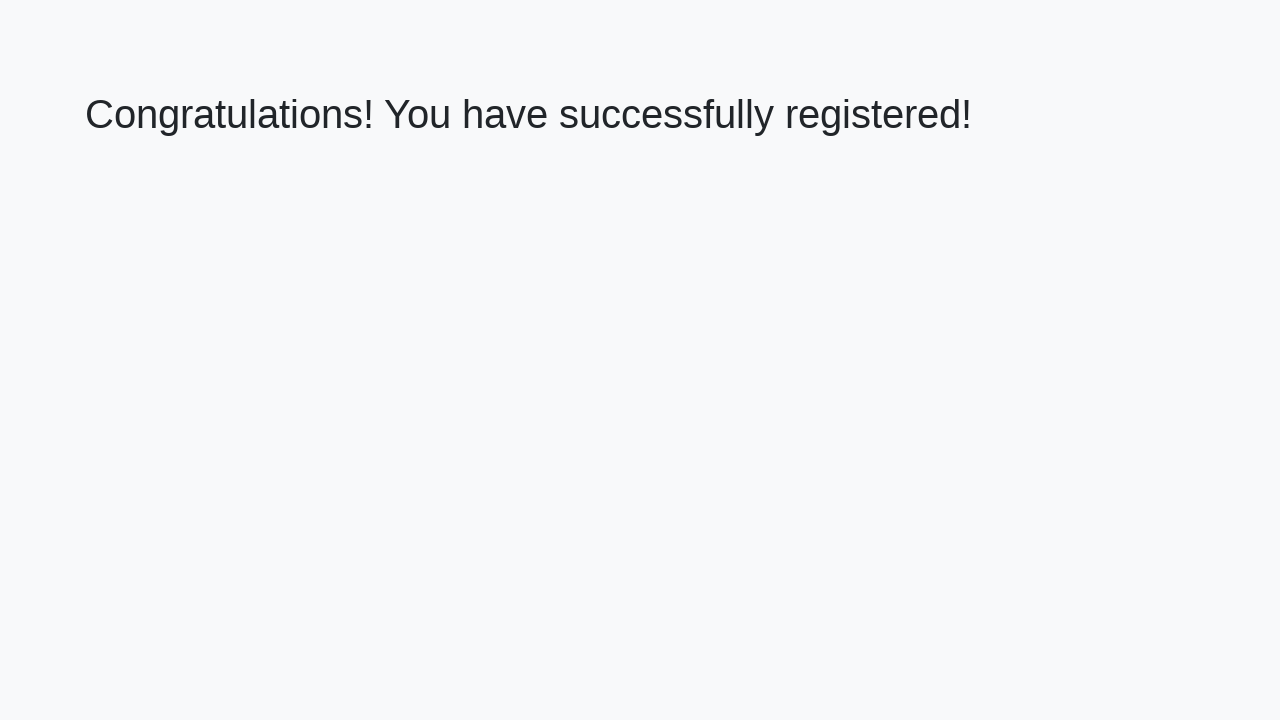

Success message heading loaded
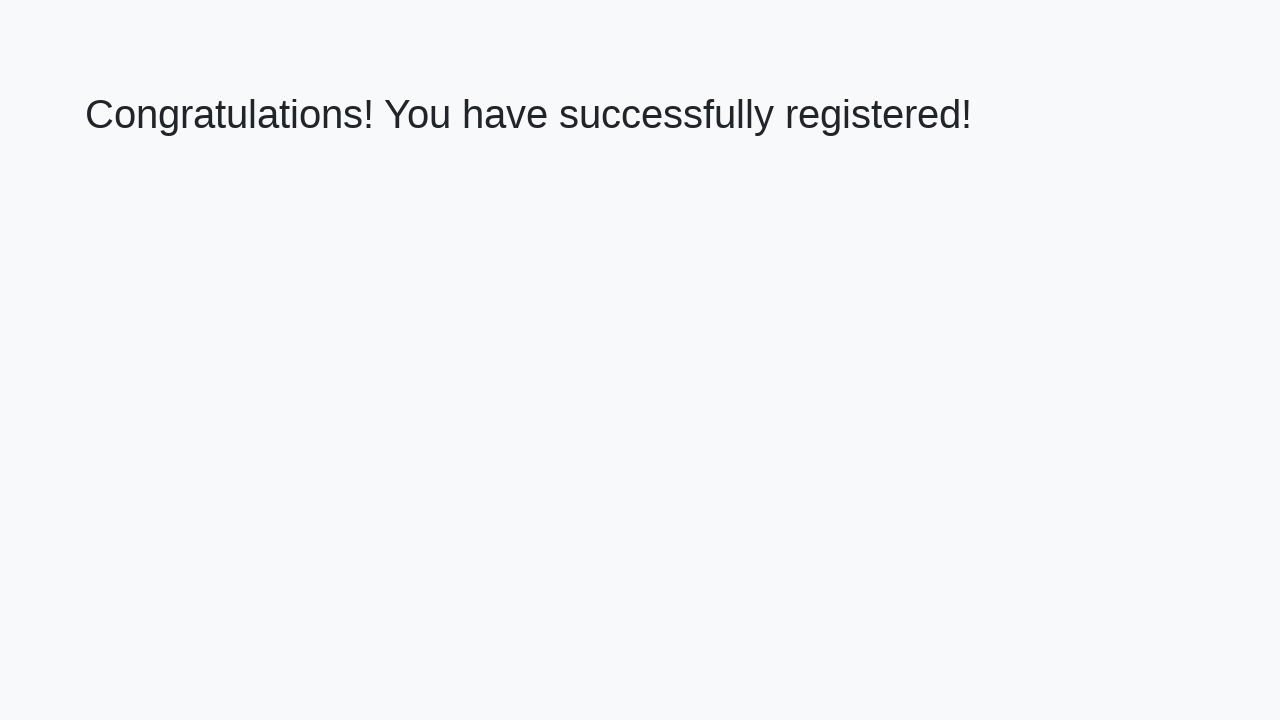

Retrieved success message text
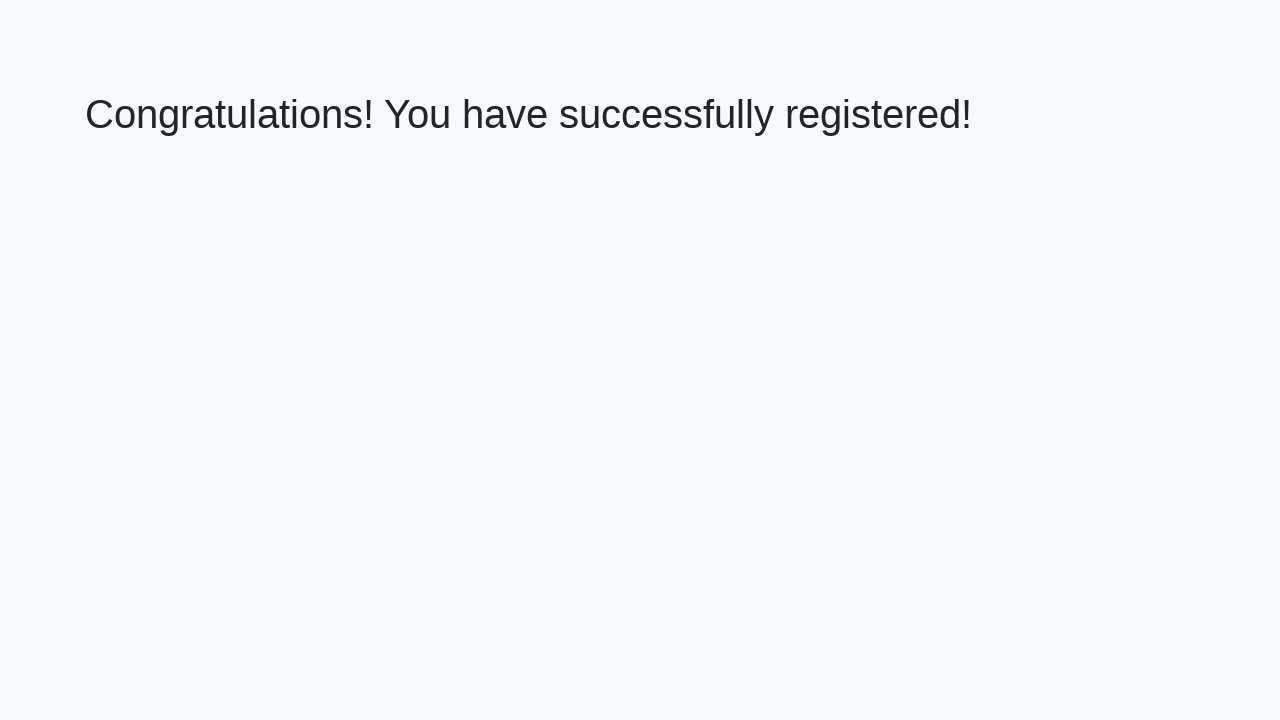

Verified success message: 'Congratulations! You have successfully registered!'
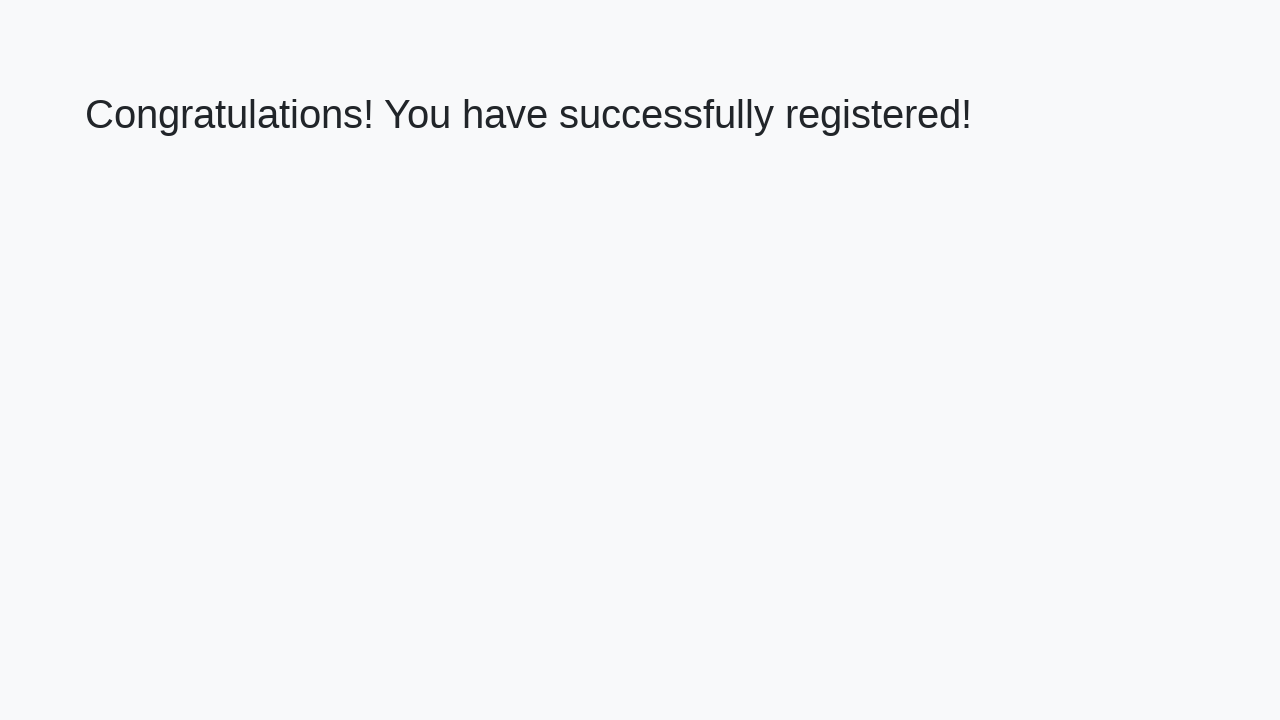

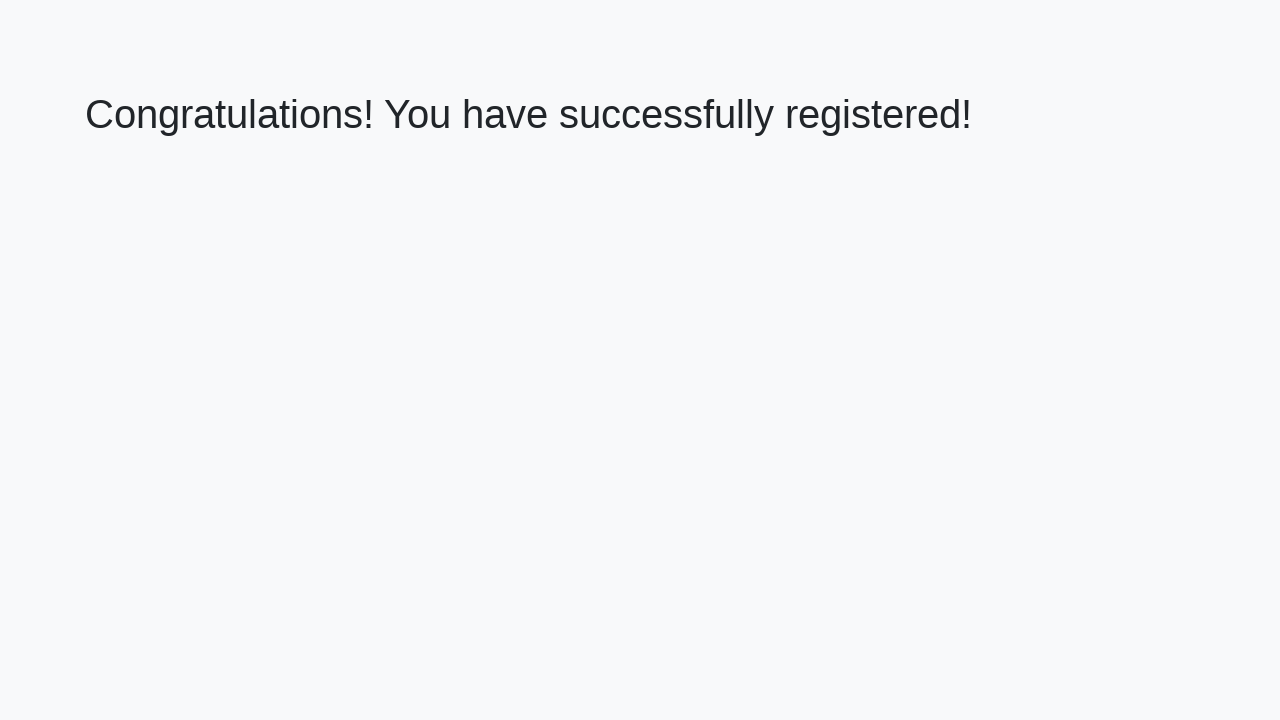